Tests button state changes on a registration page by clicking a policy agreement checkbox and verifying the register button becomes enabled with a different background color

Starting URL: https://egov.danang.gov.vn/reg

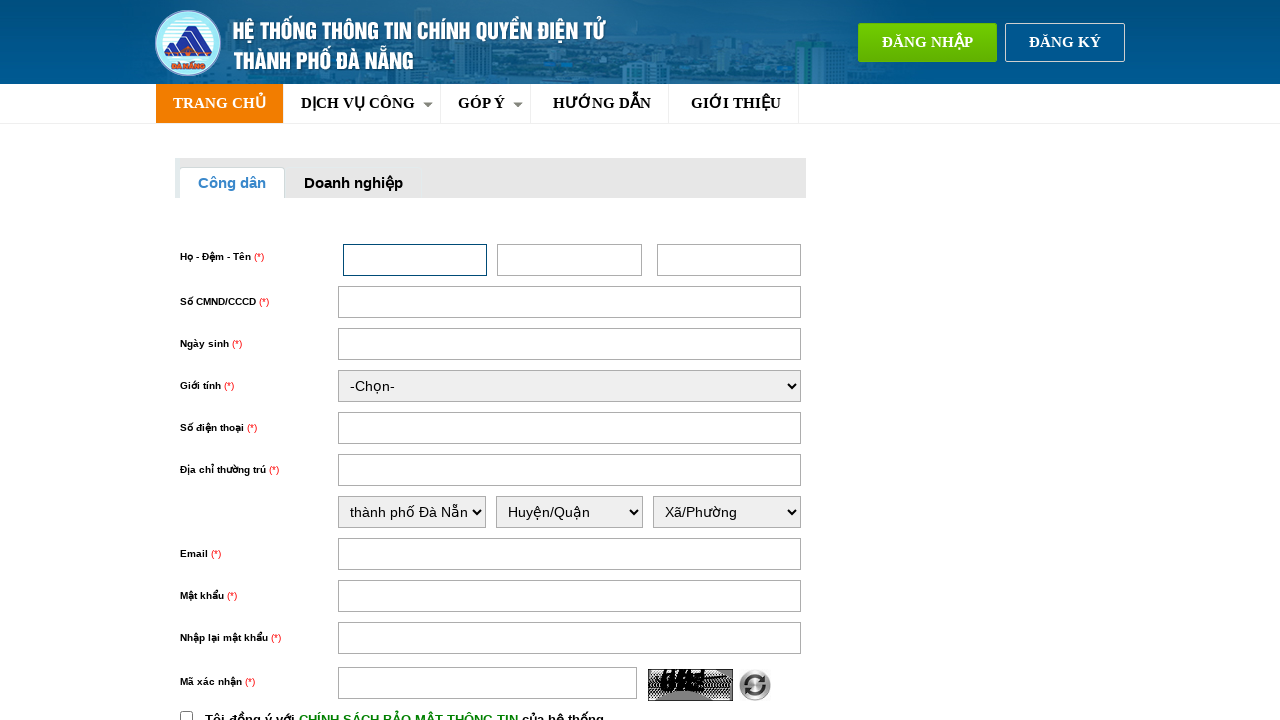

Located the register button element
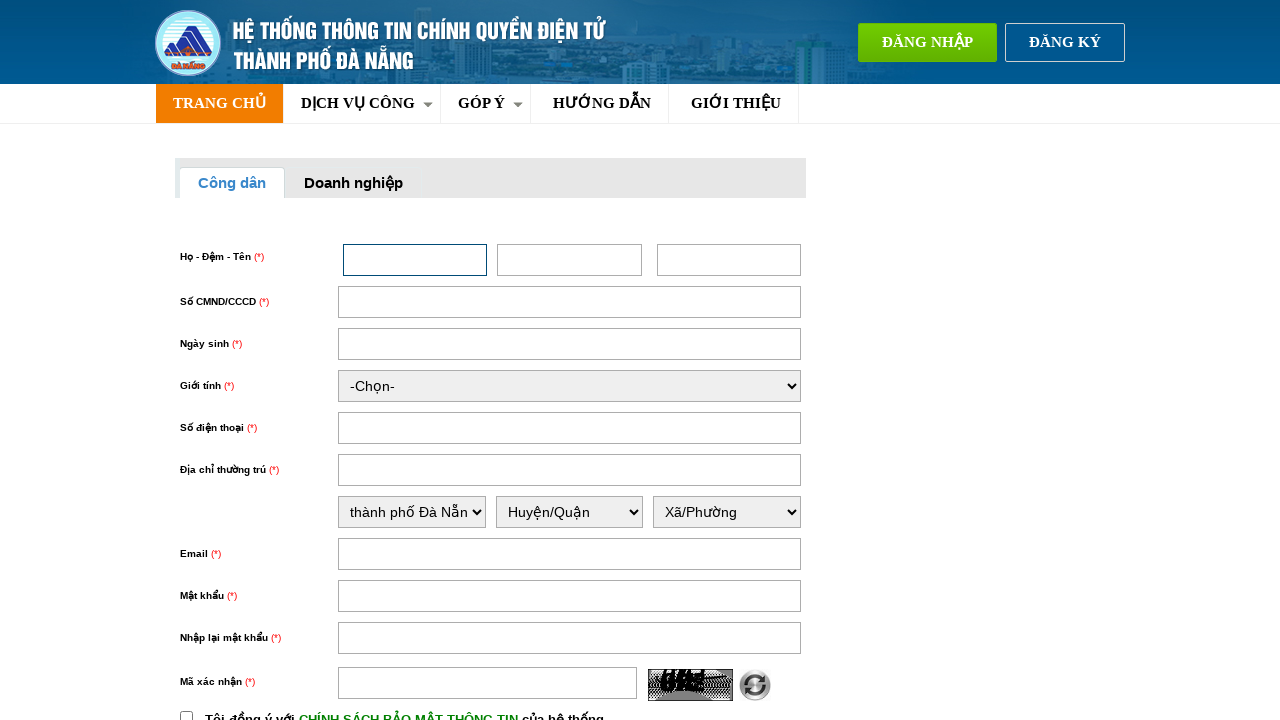

Verified register button is initially disabled
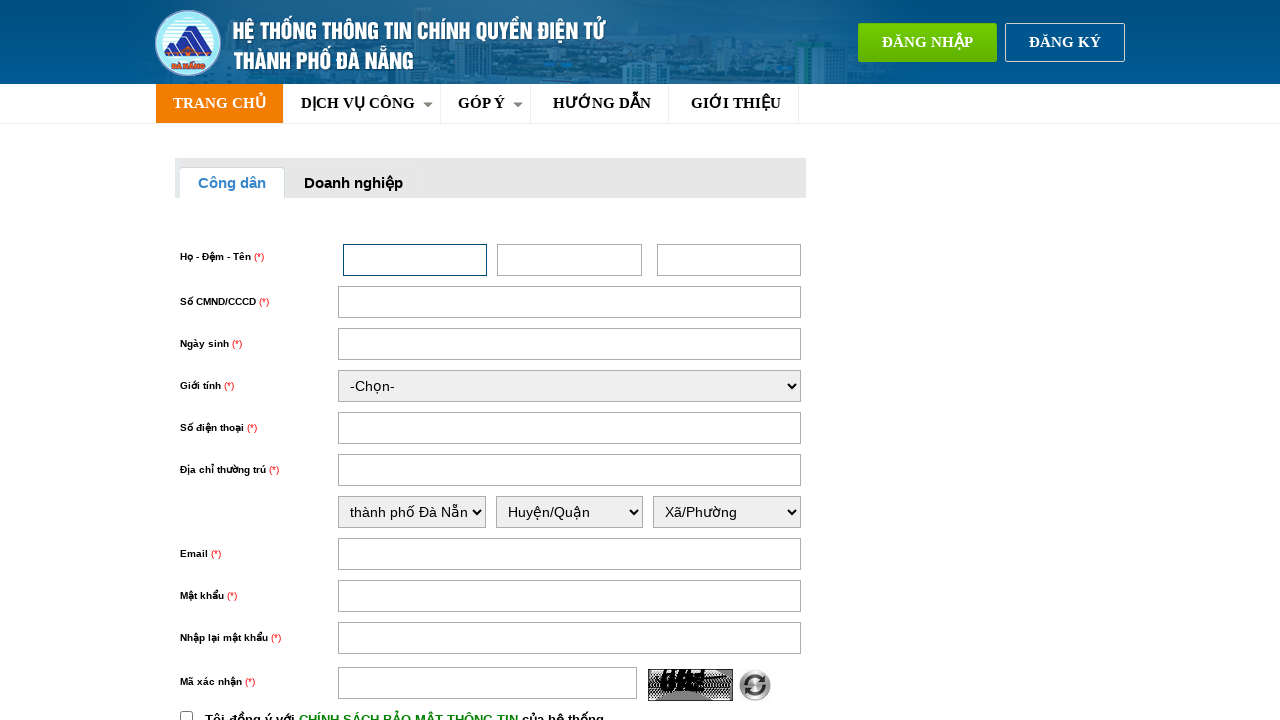

Retrieved initial button background color: rgb(160, 160, 160)
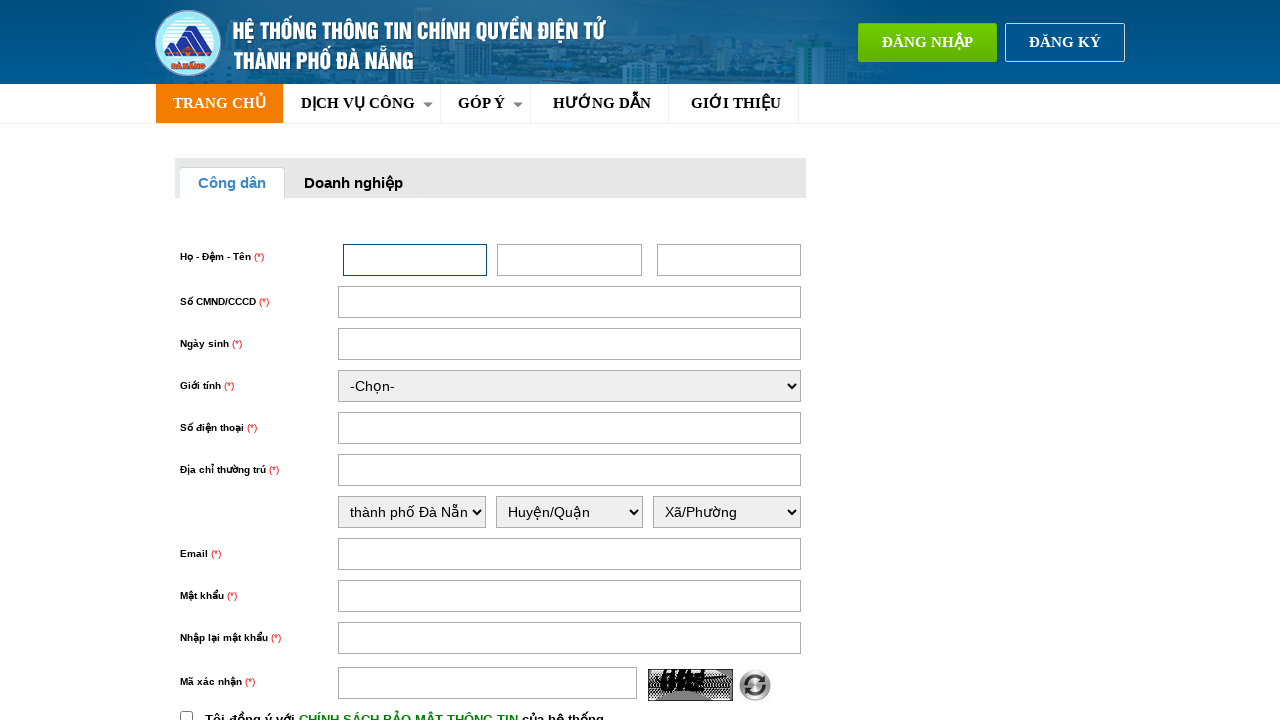

Clicked the policy agreement checkbox at (186, 714) on input#chinhSach
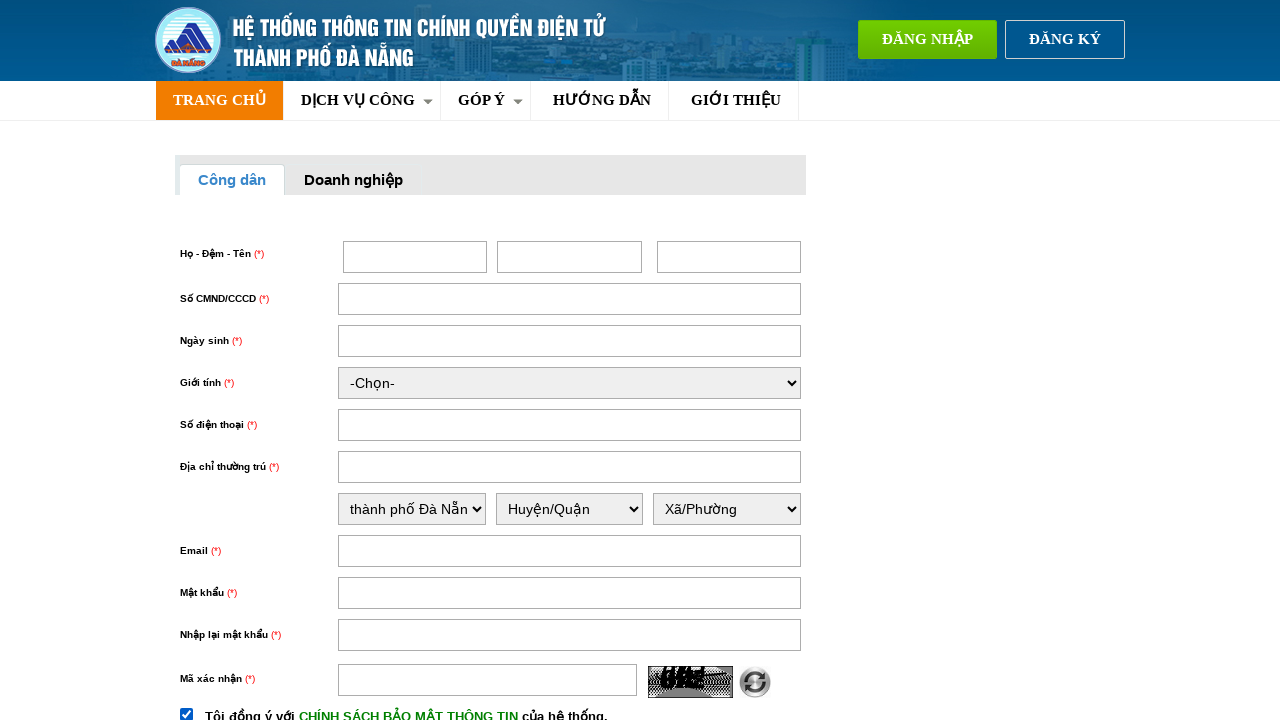

Waited 1000ms for button state to update
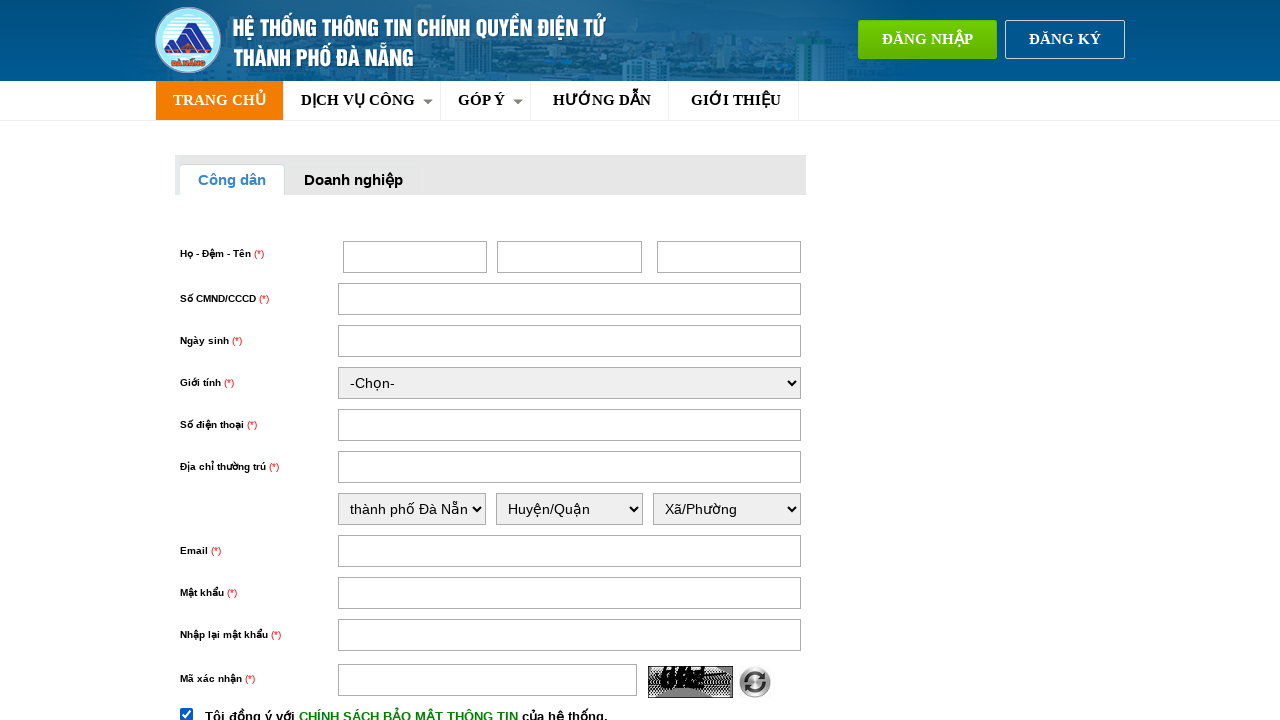

Verified register button is now enabled after checkbox click
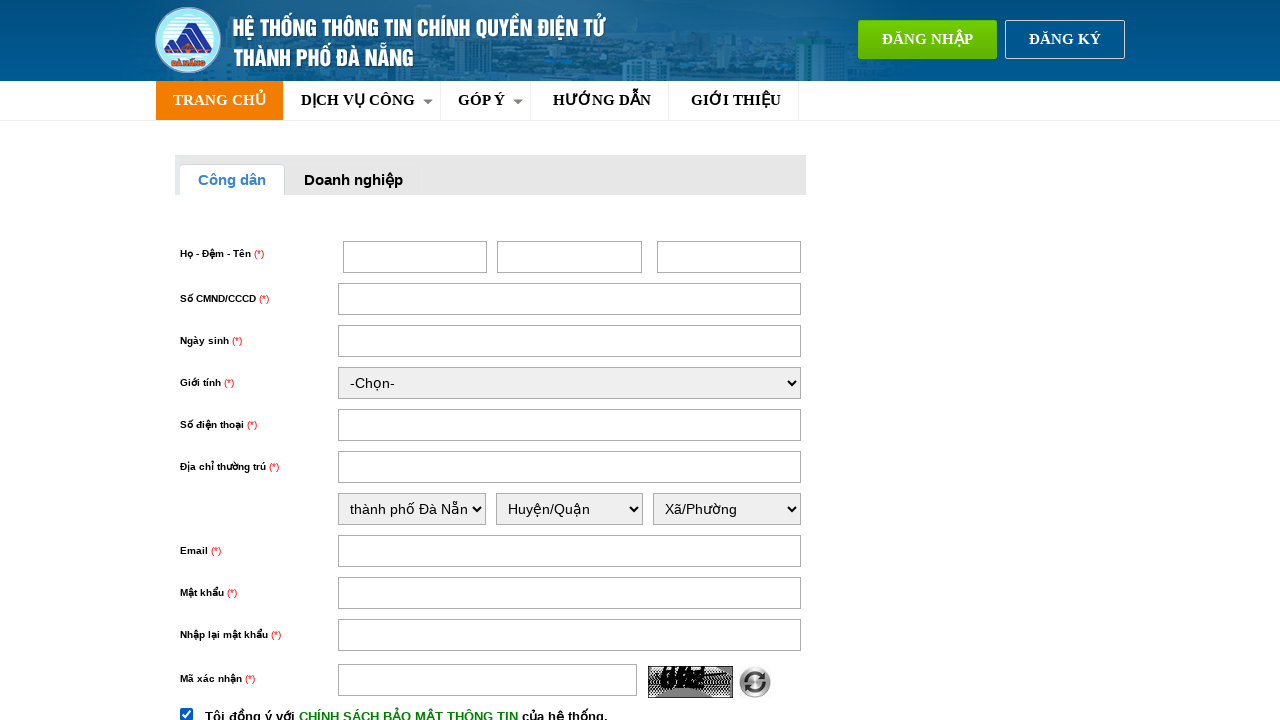

Retrieved enabled button background color: rgb(239, 90, 0)
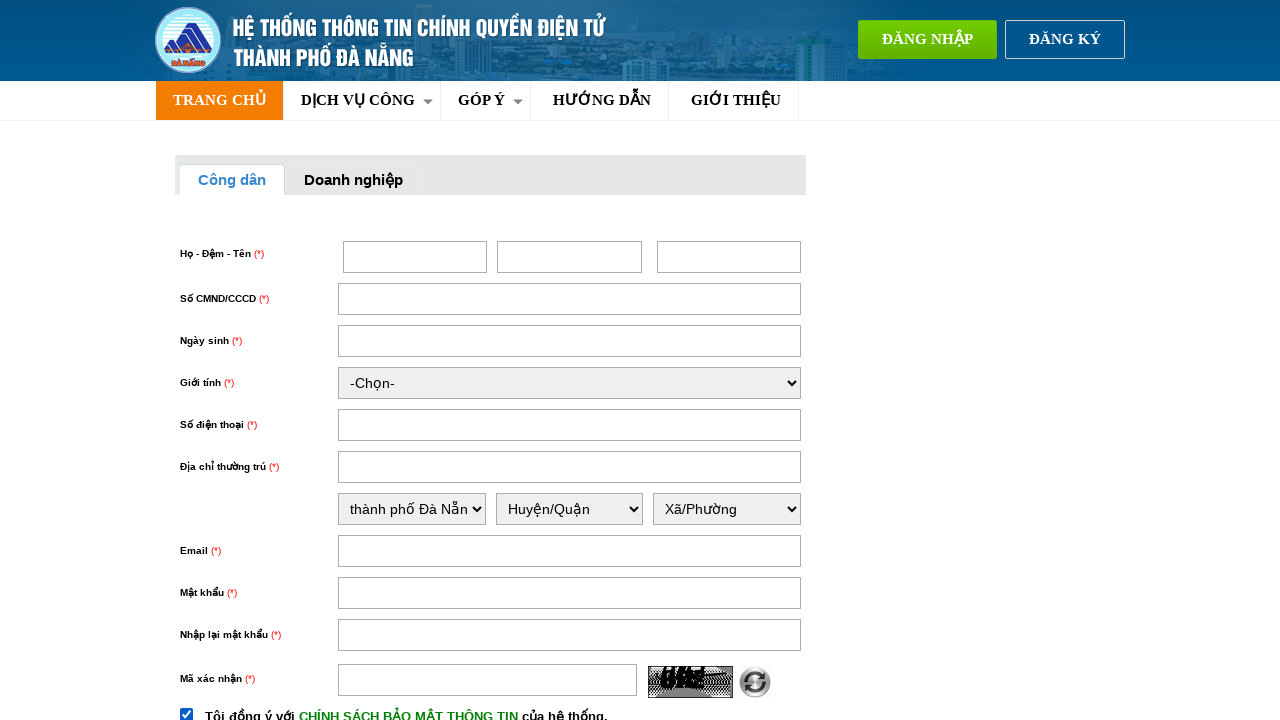

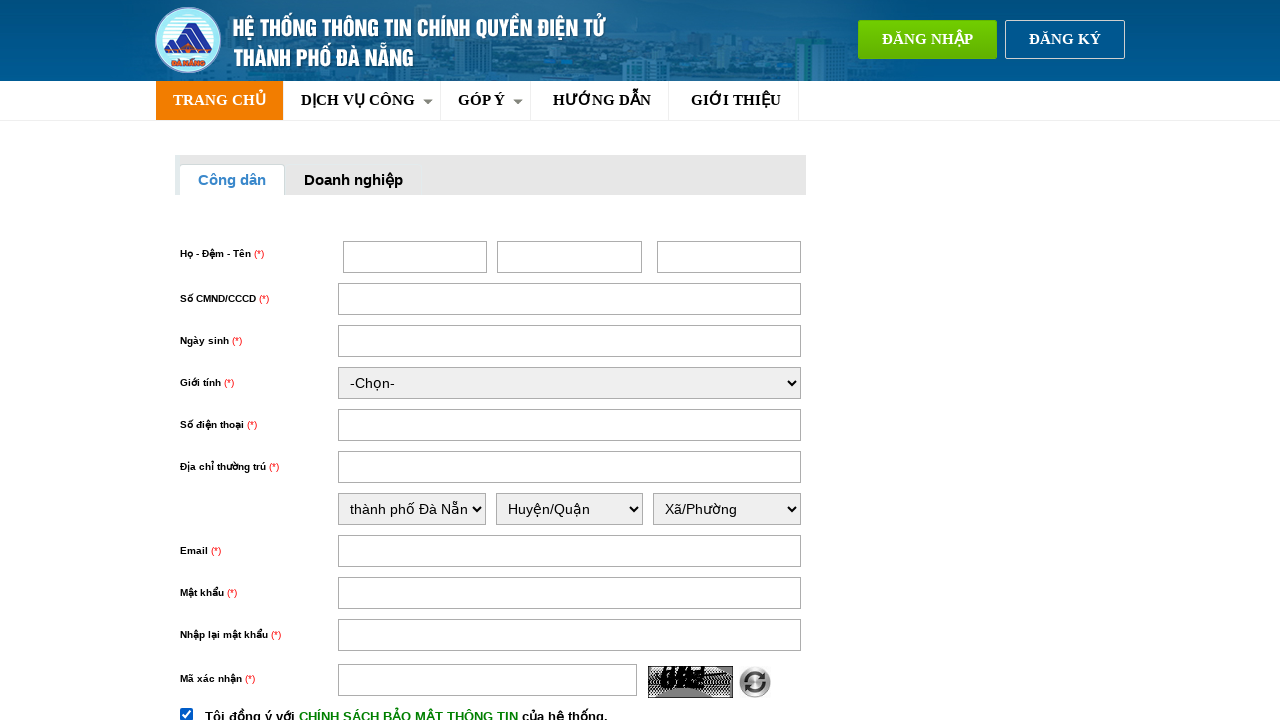